Tests multiple window handling by navigating to windows page, opening a new window, switching between windows

Starting URL: https://the-internet.herokuapp.com/

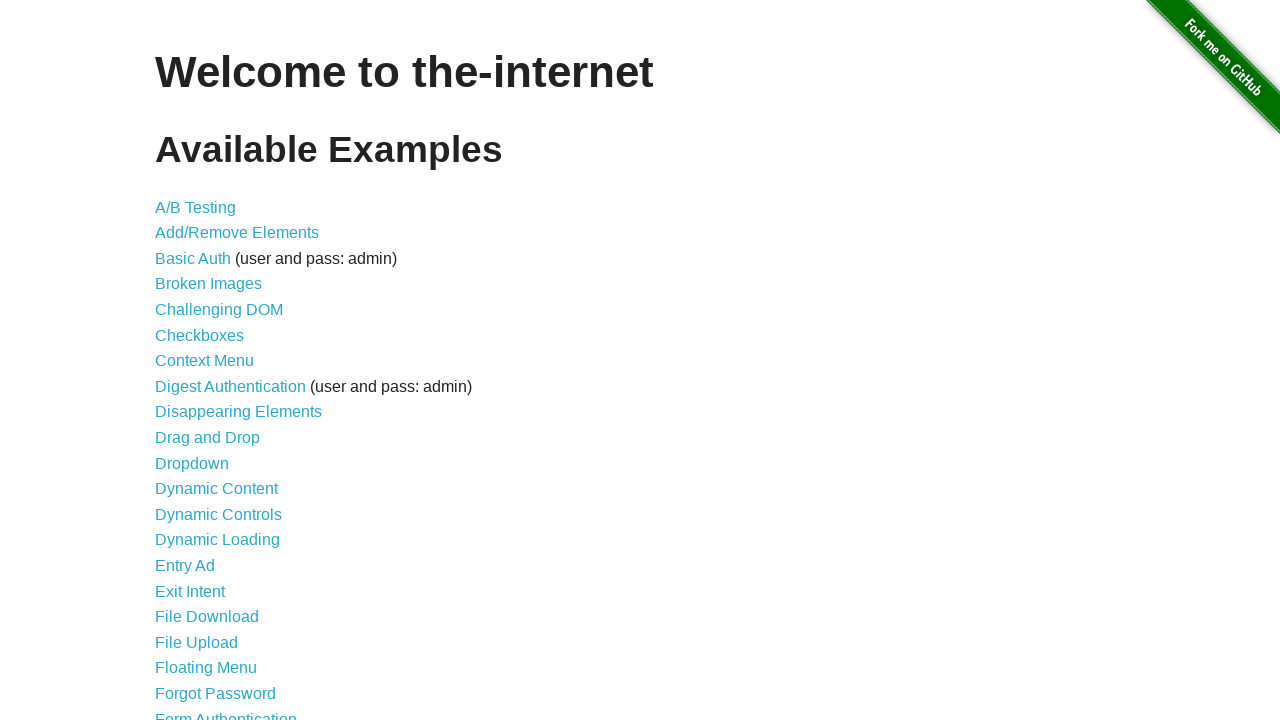

Clicked on Windows link to navigate to windows page at (218, 369) on a[href='/windows']
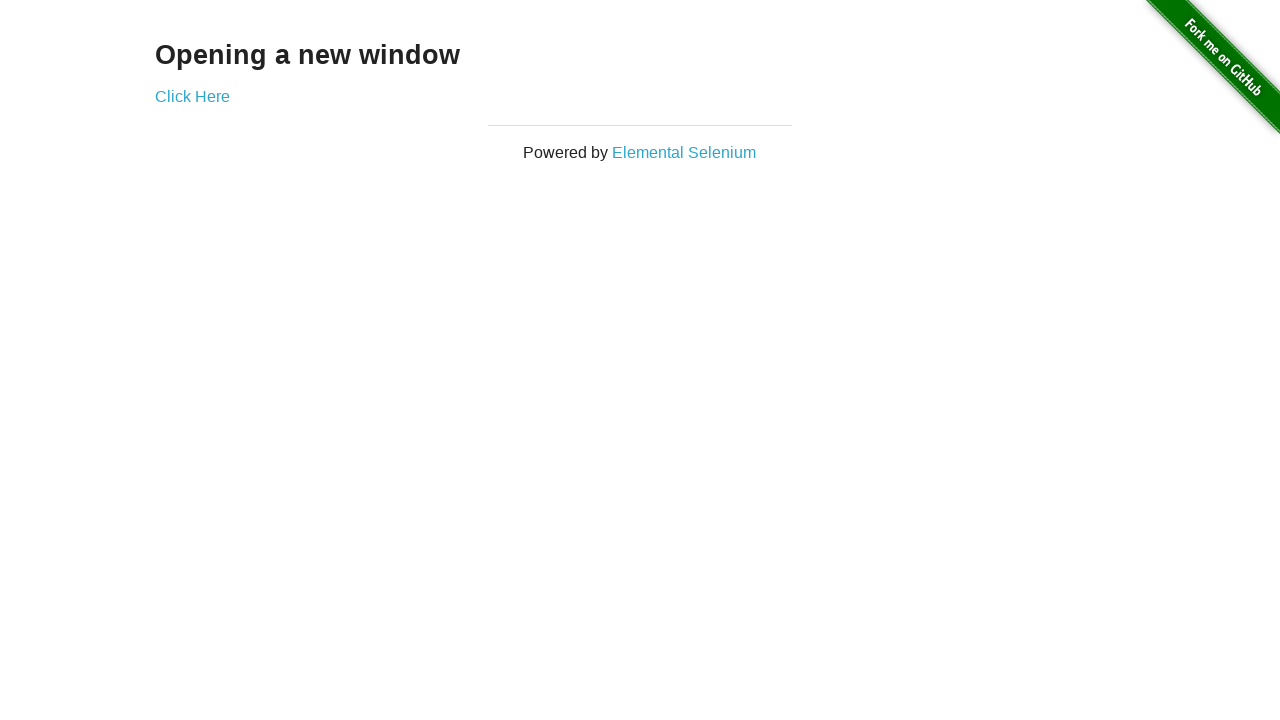

Clicked link to open new window at (192, 96) on a[href='/windows/new']
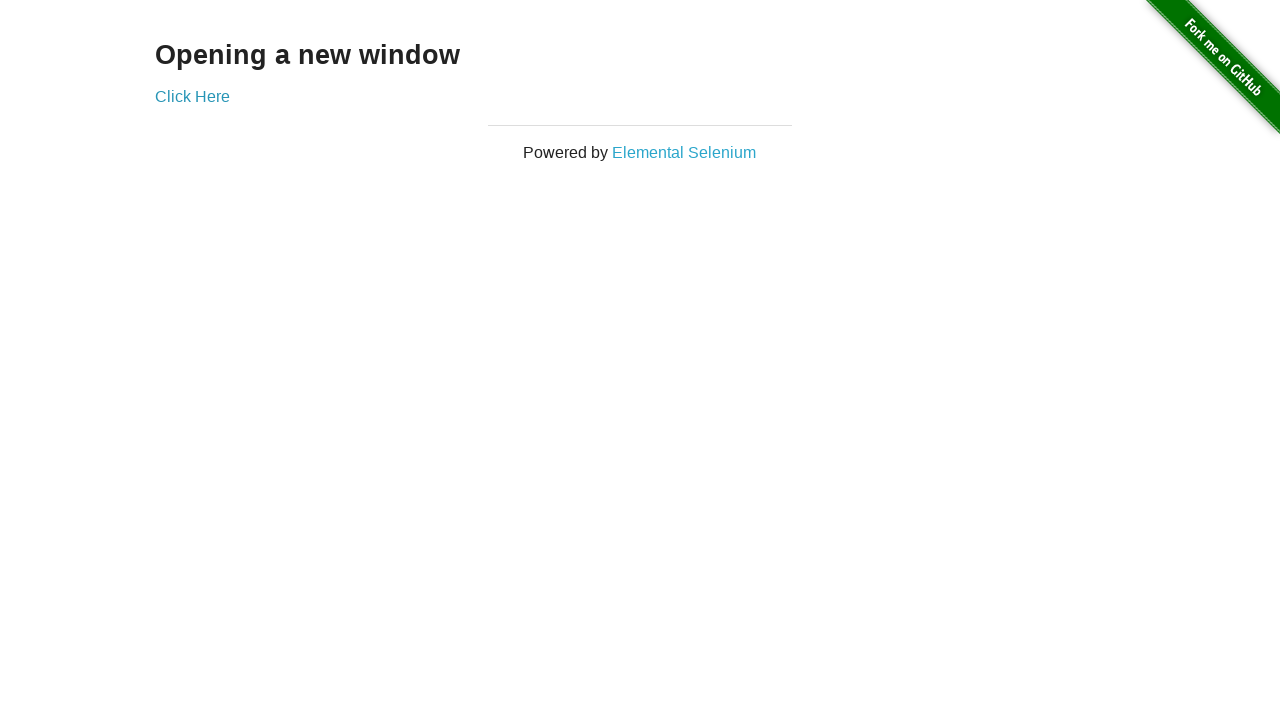

Captured new window page object
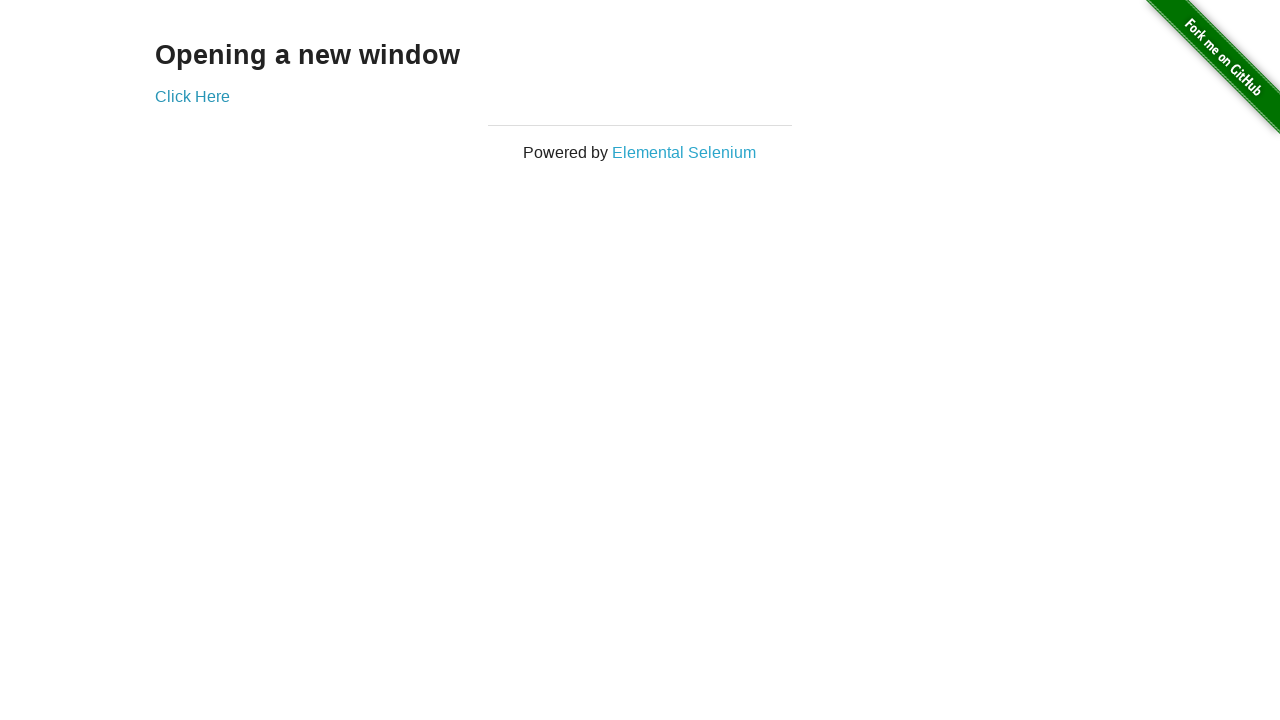

New window page fully loaded
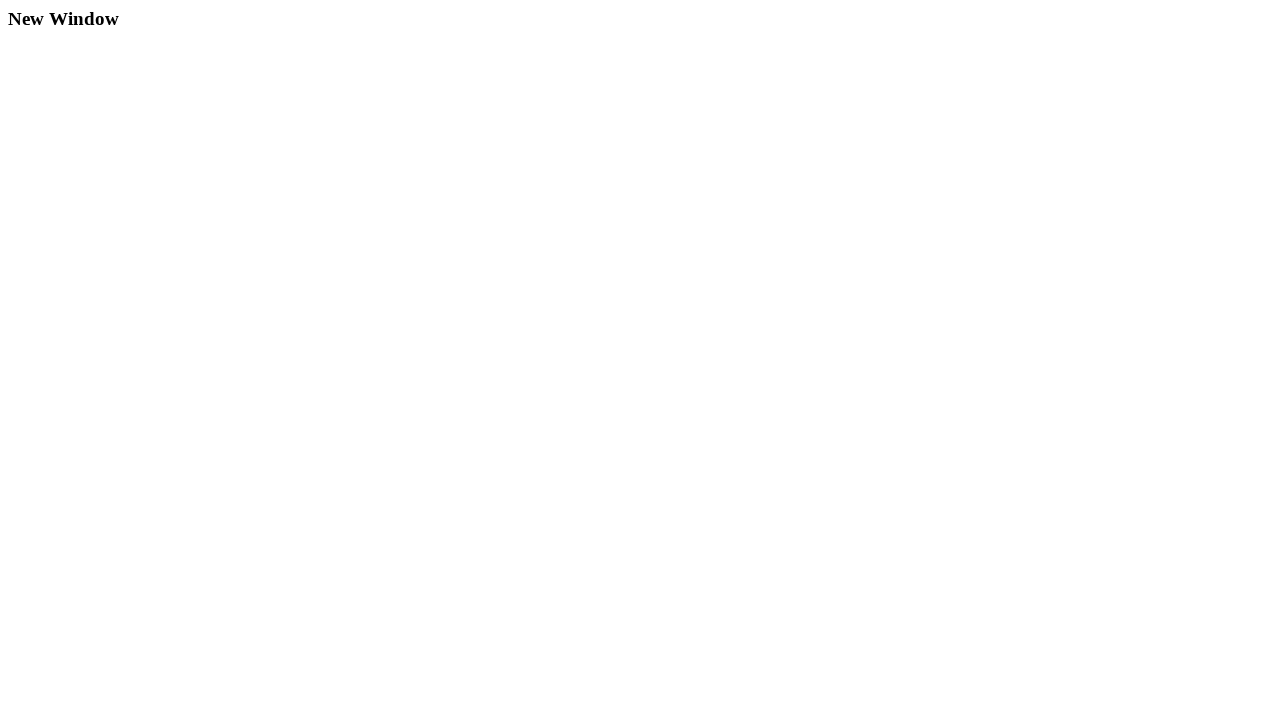

Verified content in new window by waiting for heading element
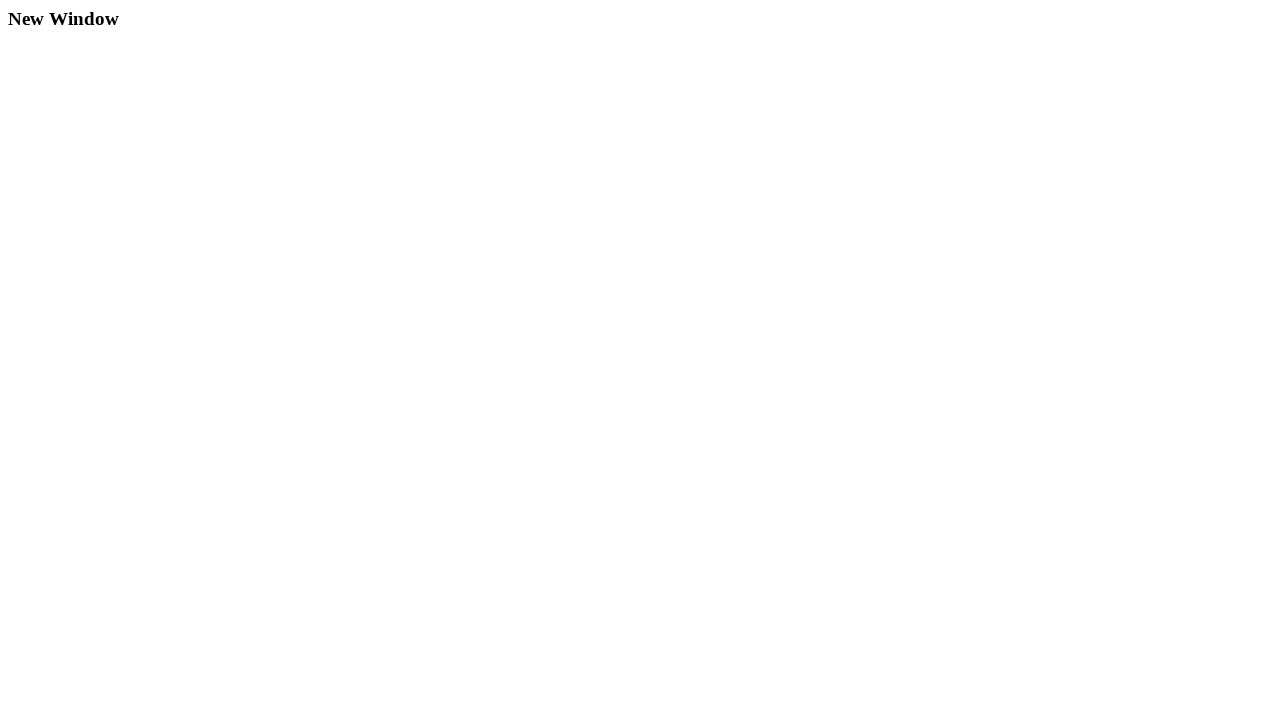

Verified content in original window by waiting for heading element
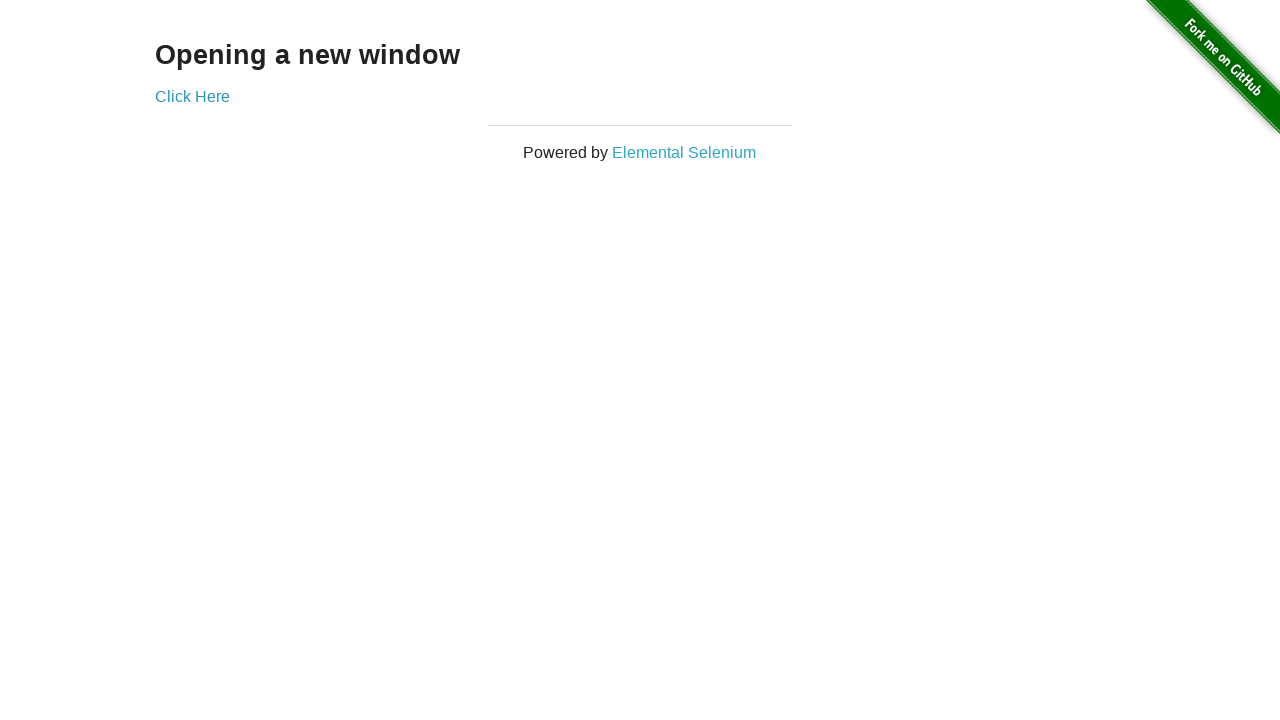

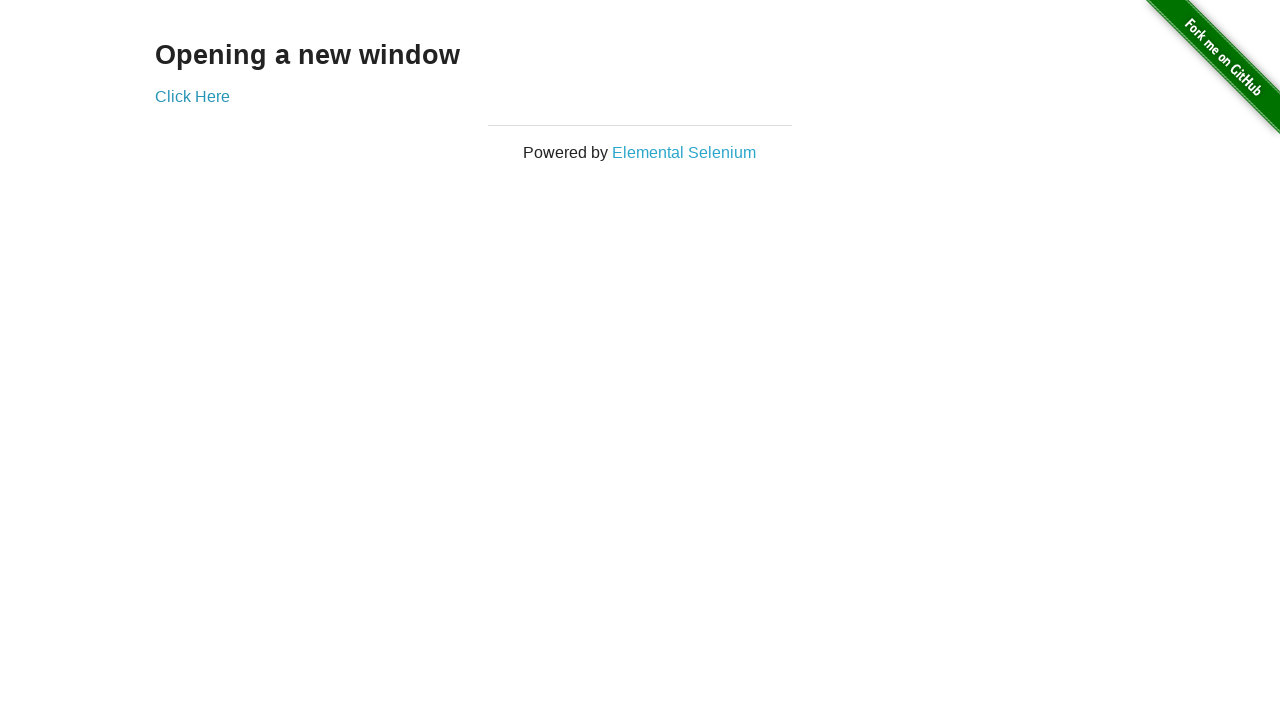